Tests right-click context menu functionality by right-clicking on a button, selecting an option from the context menu, and handling the resulting alert

Starting URL: https://swisnl.github.io/jQuery-contextMenu/demo.html

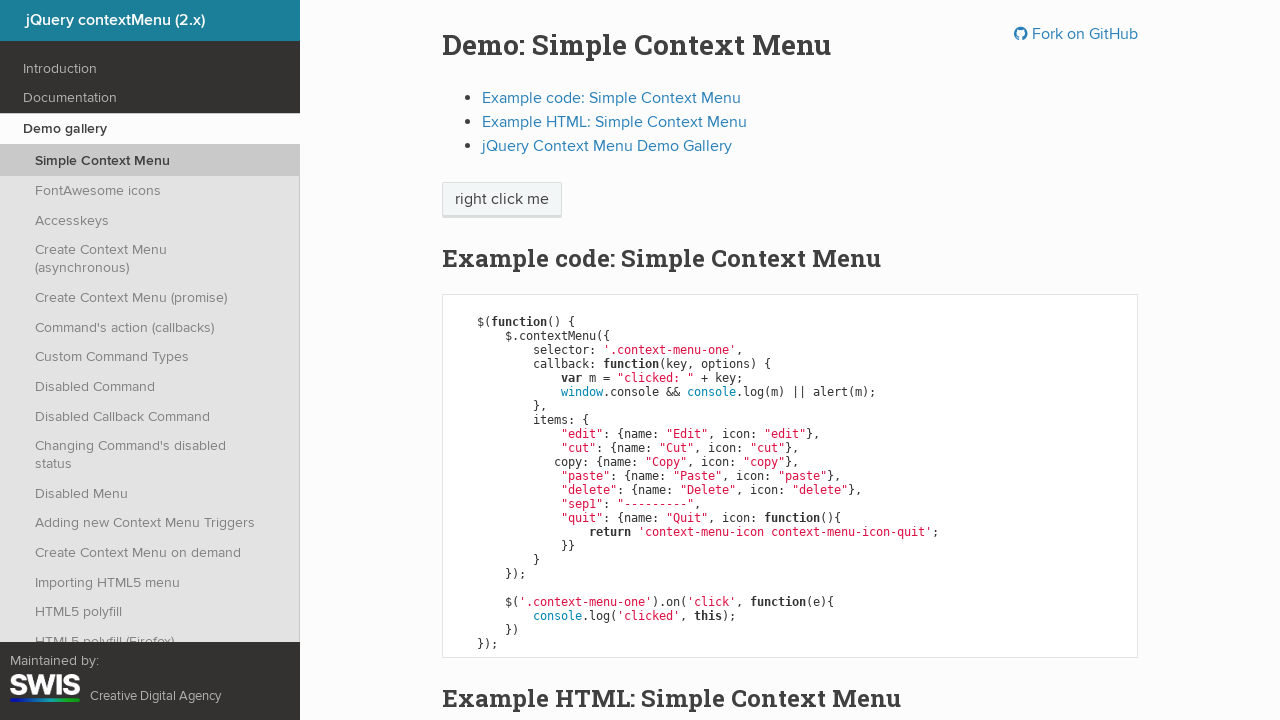

Located the context menu button element
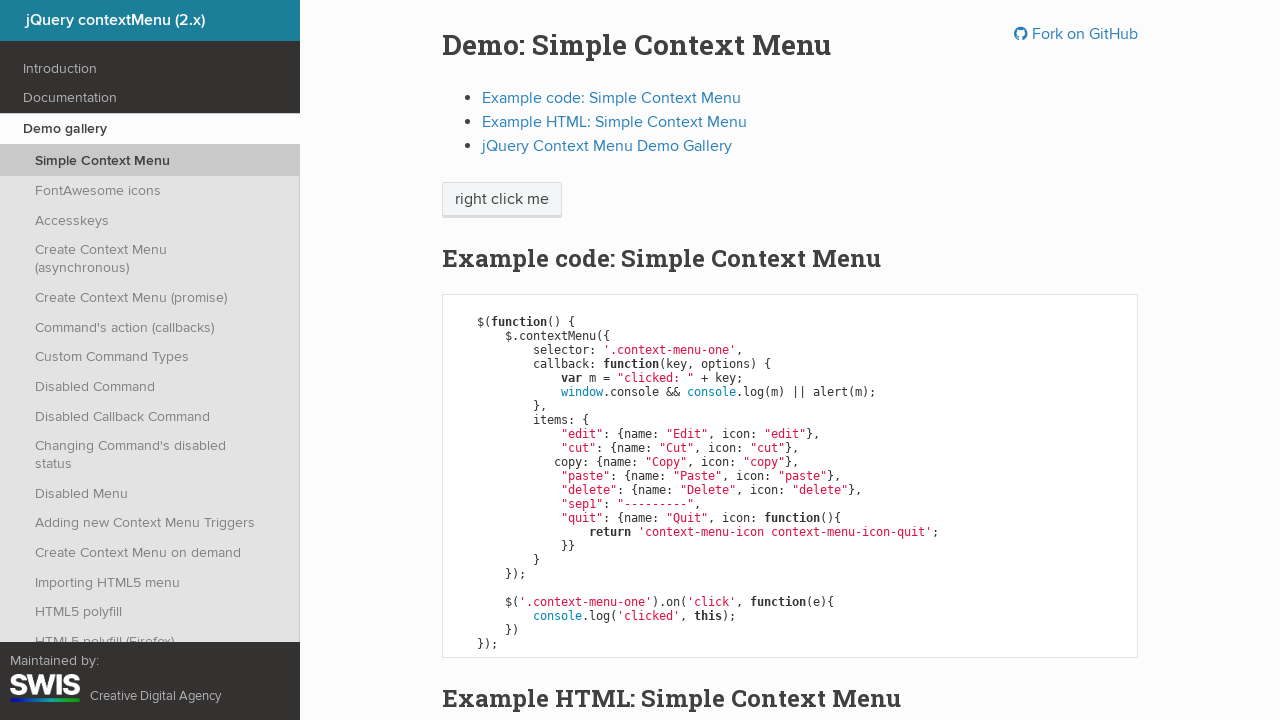

Right-clicked on the button to open context menu at (502, 200) on span.context-menu-one.btn.btn-neutral
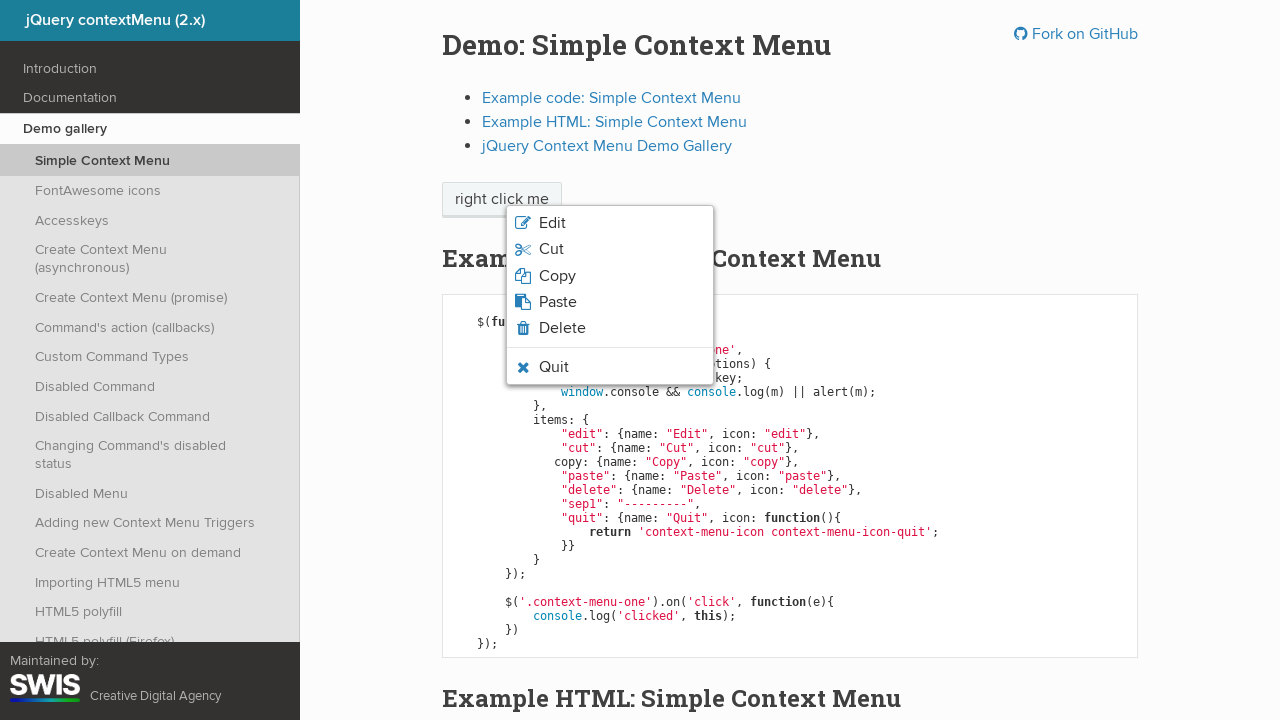

Selected the third option from the context menu at (610, 276) on xpath=/html/body/ul/li[3]
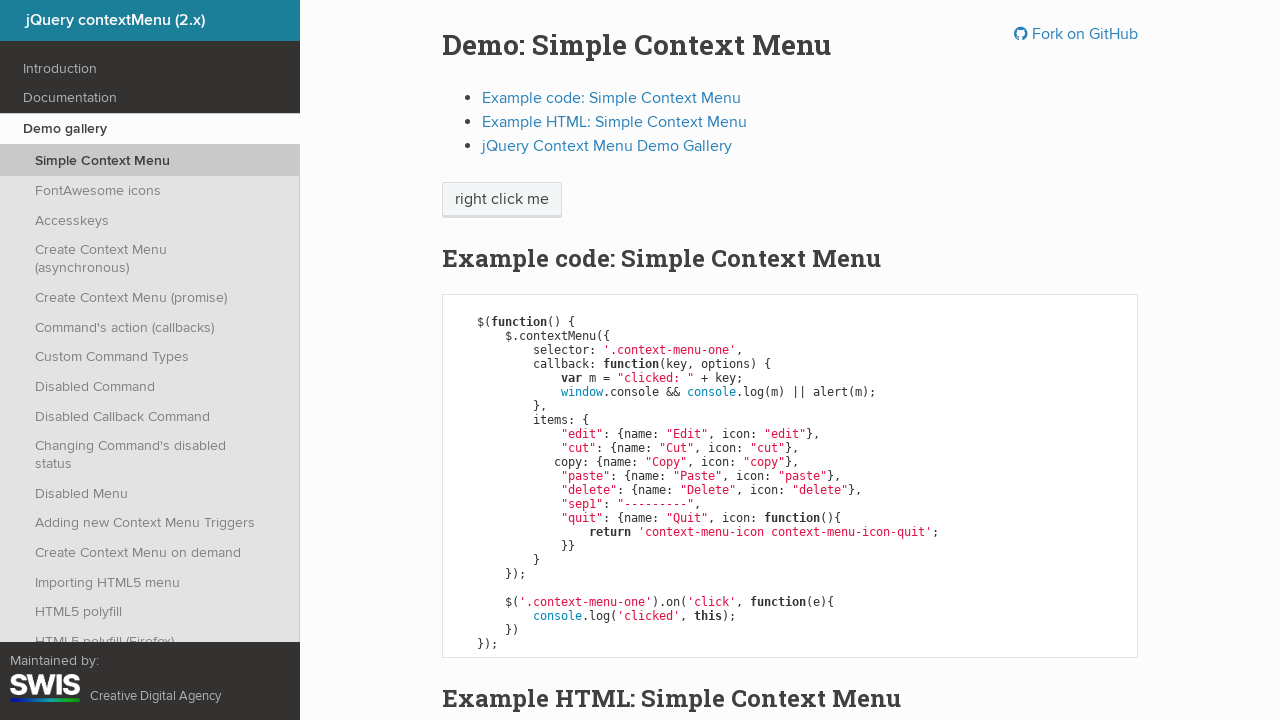

Set up dialog handler to accept alerts
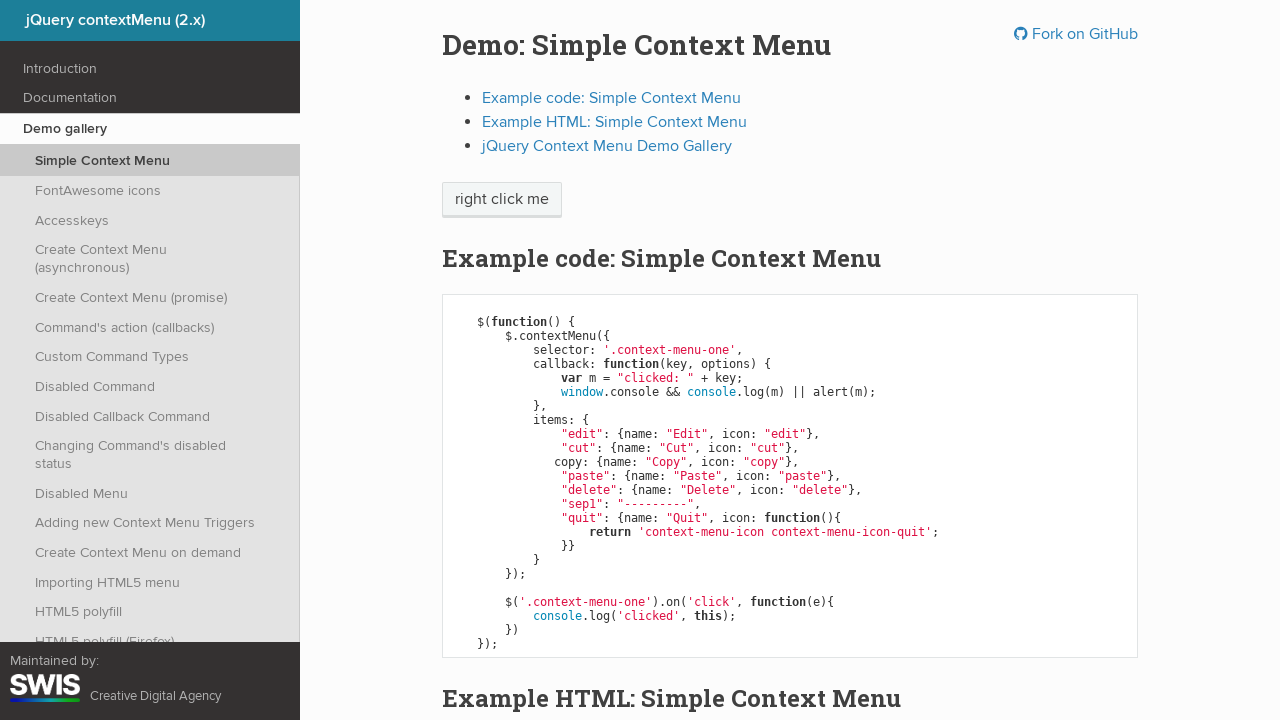

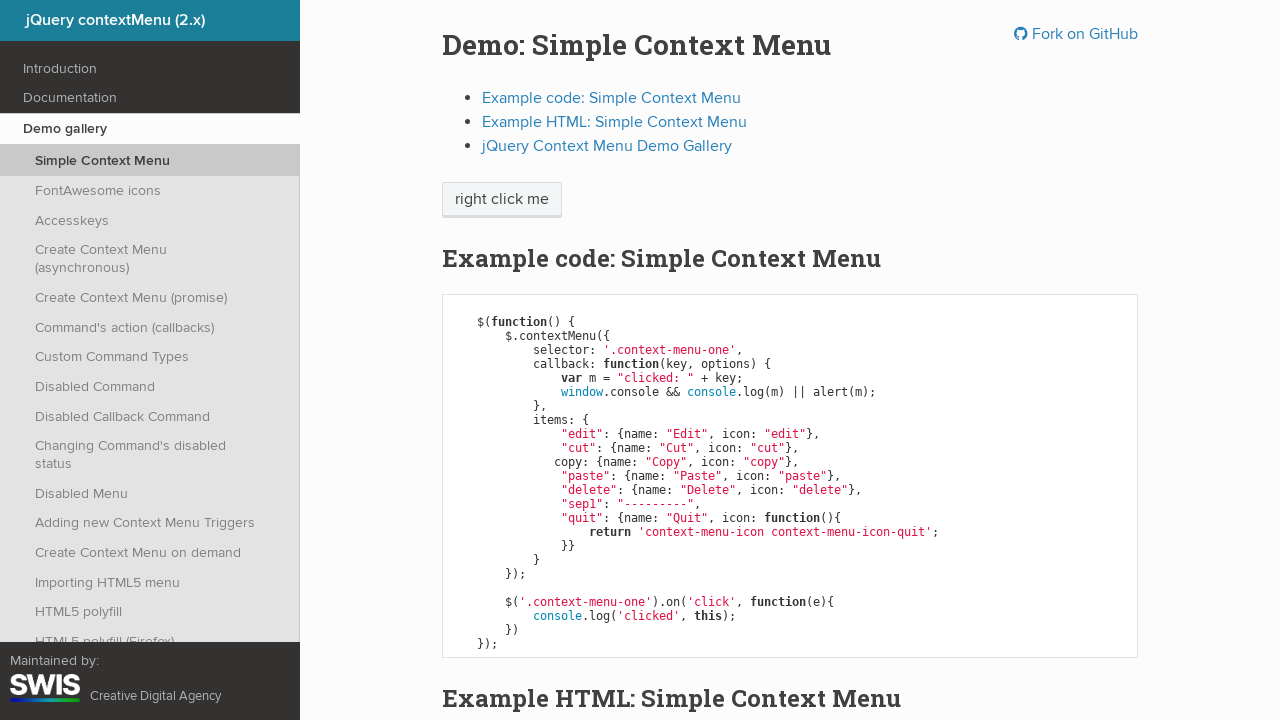